Tests multi-window handling by clicking a link that opens a new window, then iterating through window handles to find and switch to the new window containing specific content.

Starting URL: https://the-internet.herokuapp.com/windows

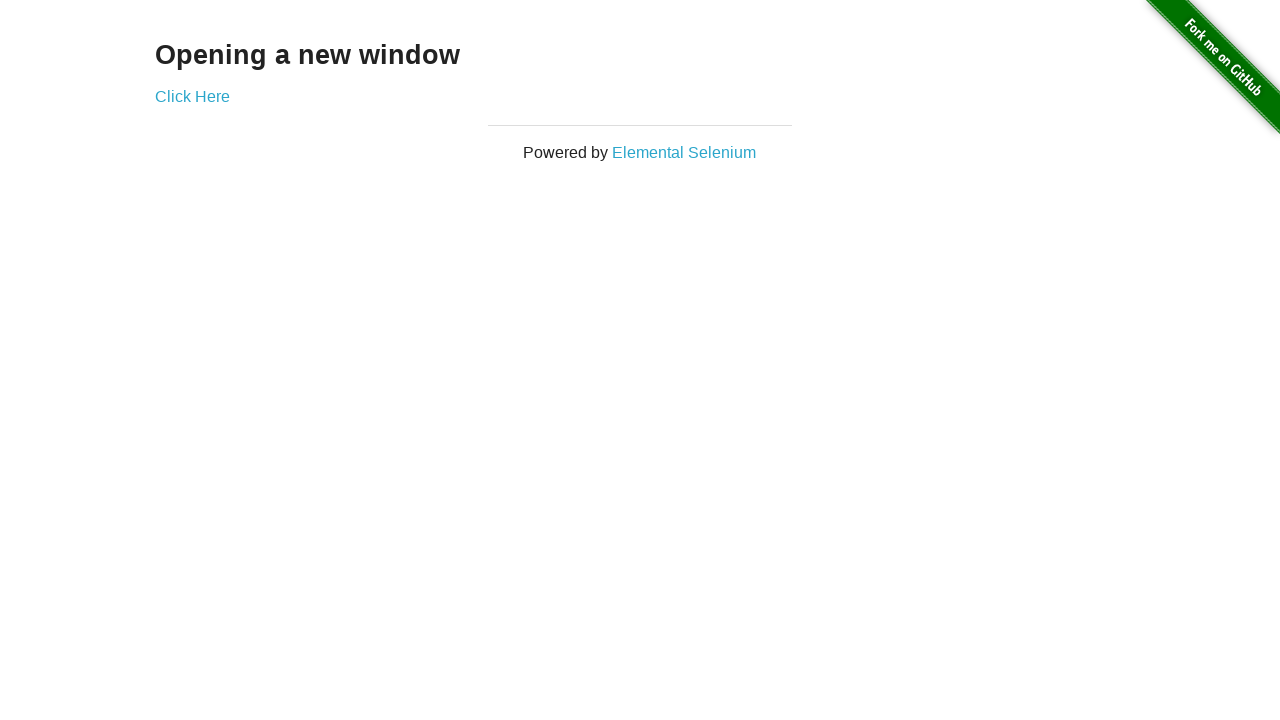

Stored reference to original page/tab
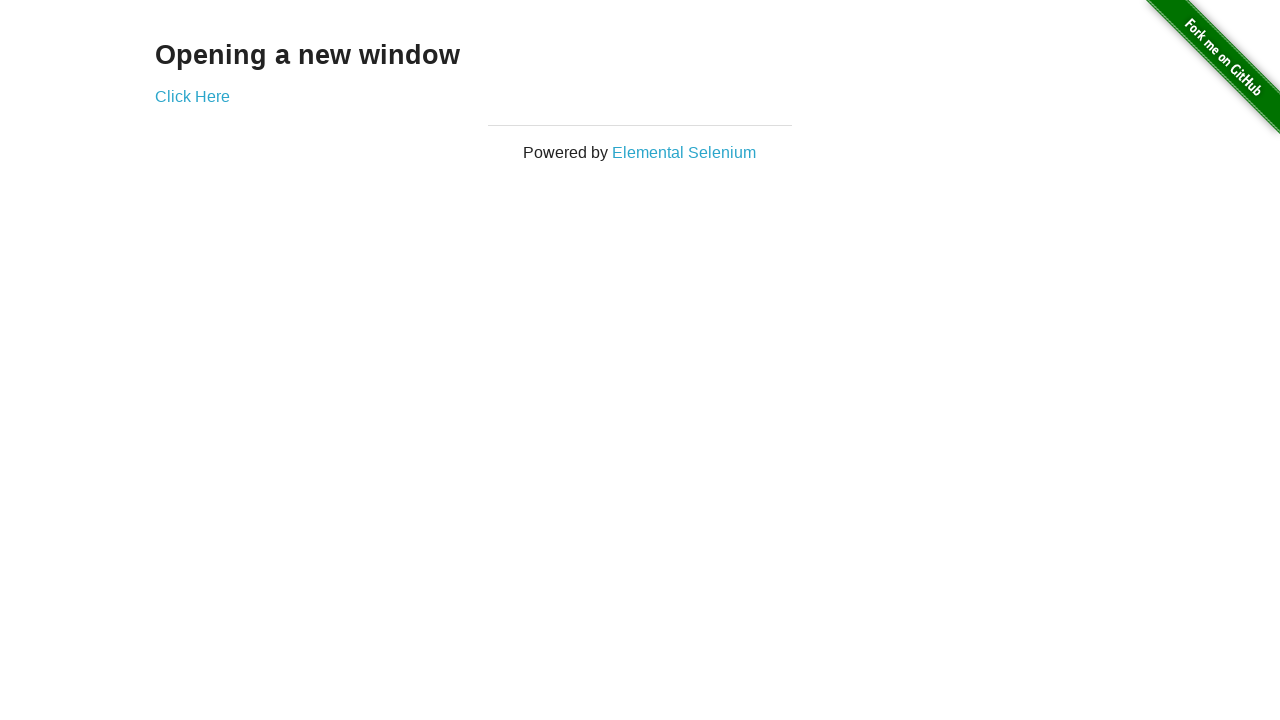

Clicked 'Click Here' link to open new window at (192, 96) on text=Click Here
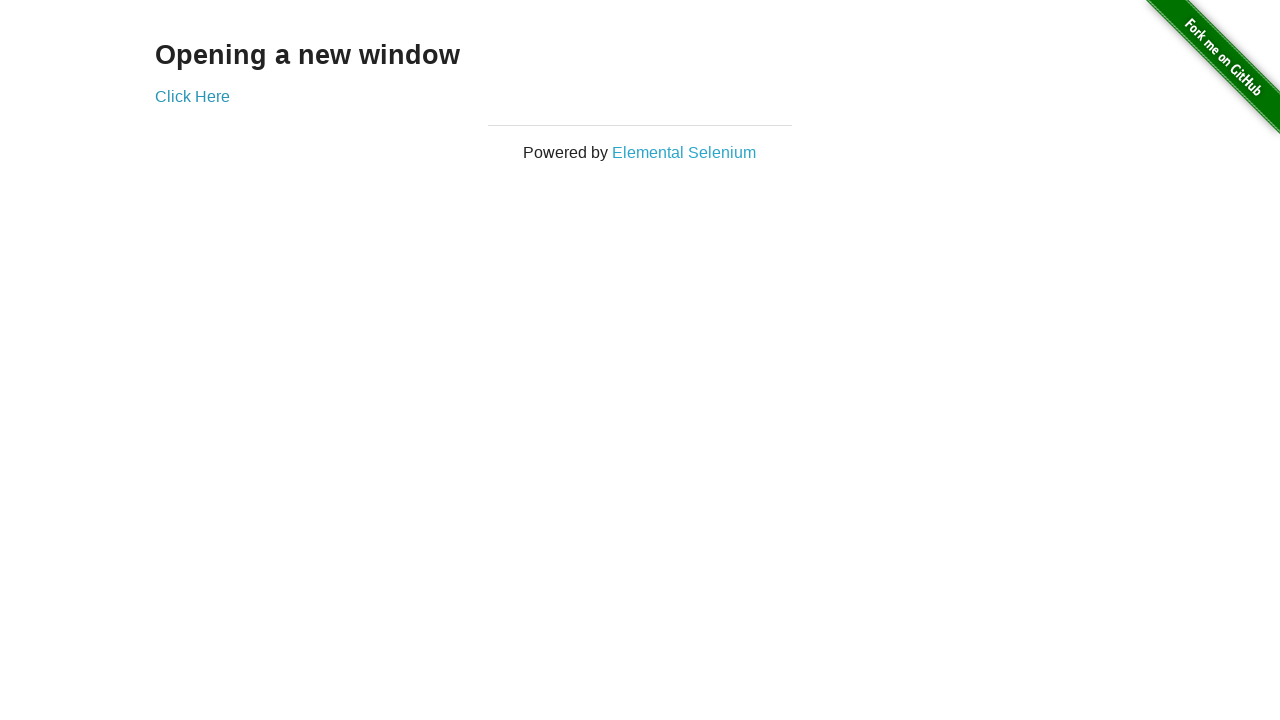

Captured new window/page object
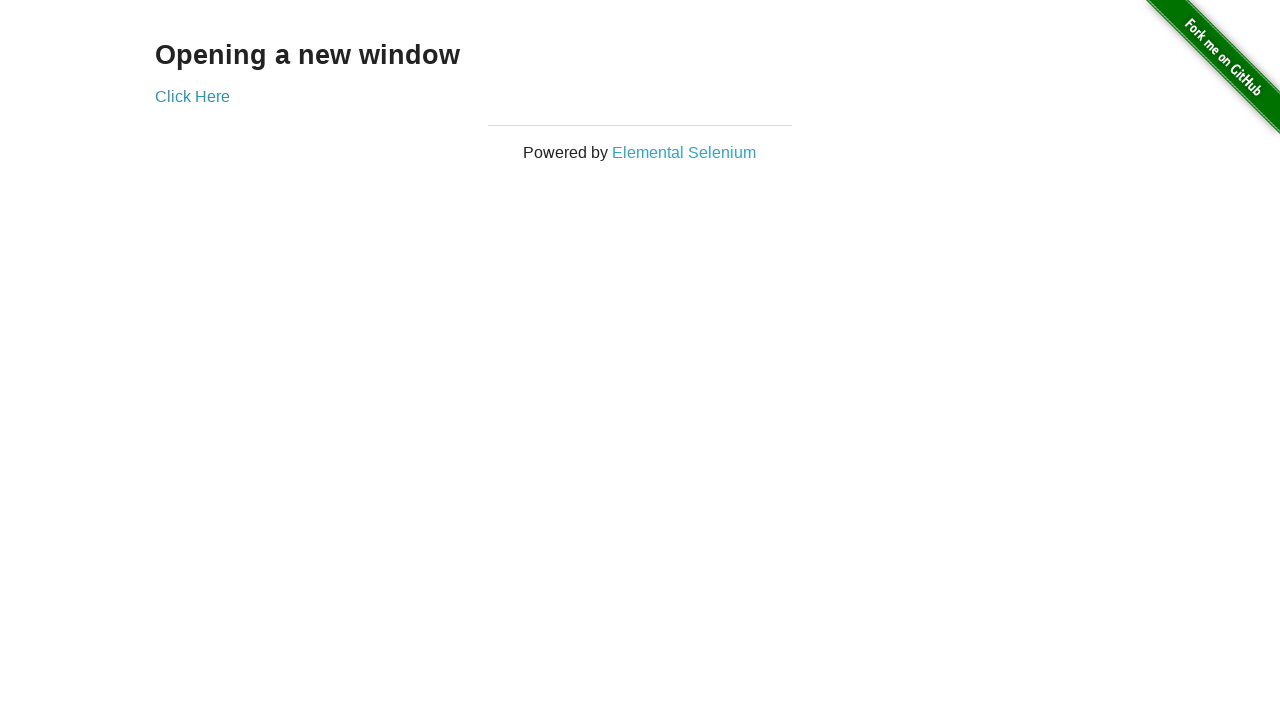

New page finished loading
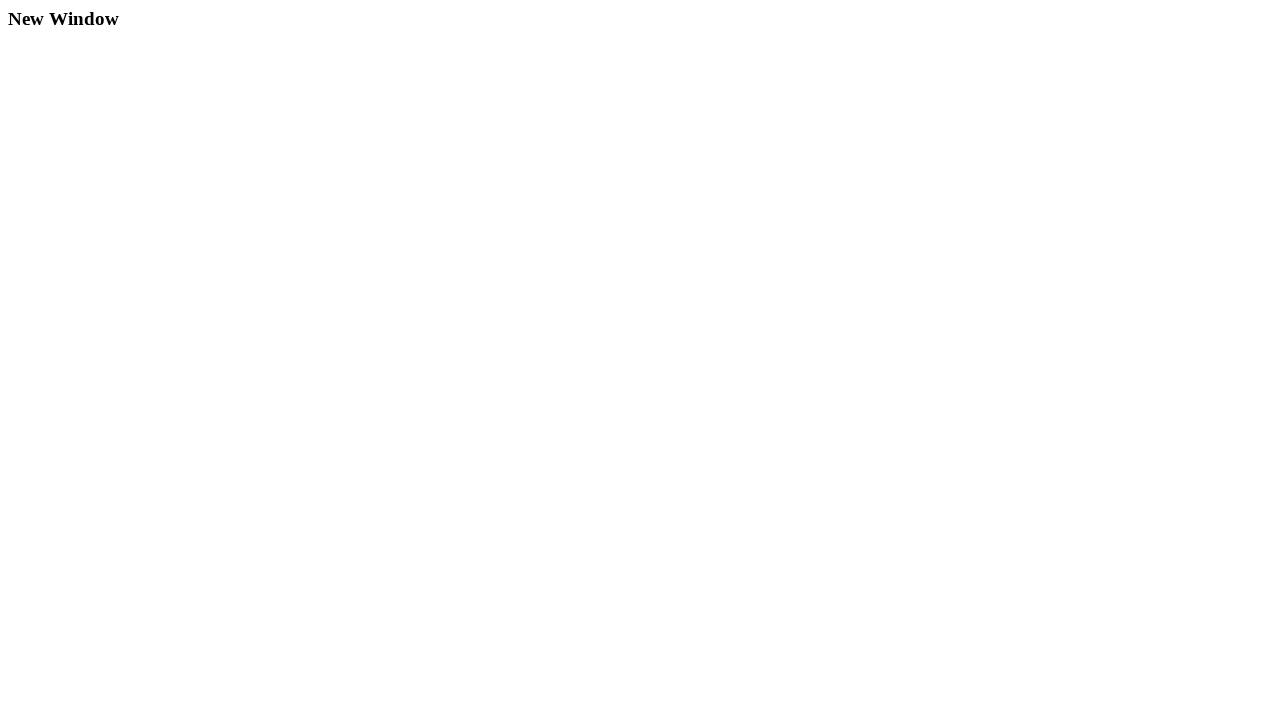

Verified new window contains 'New Window' text
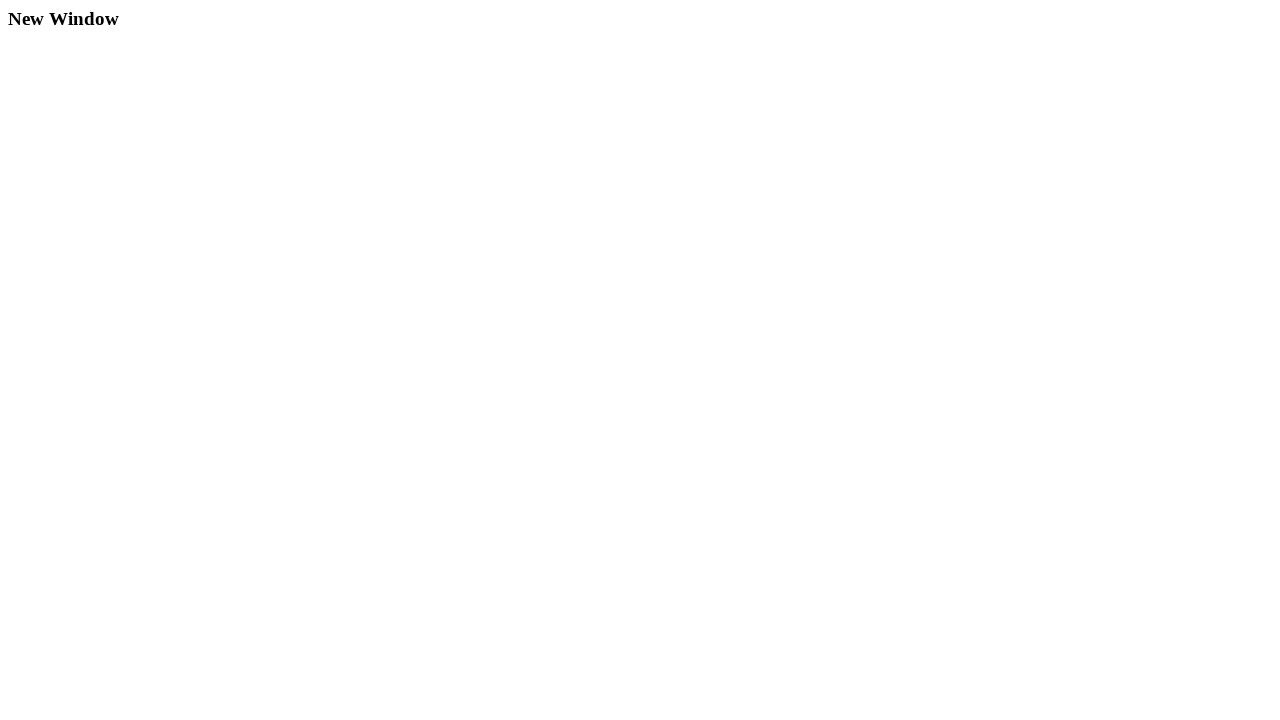

Switched back to original page
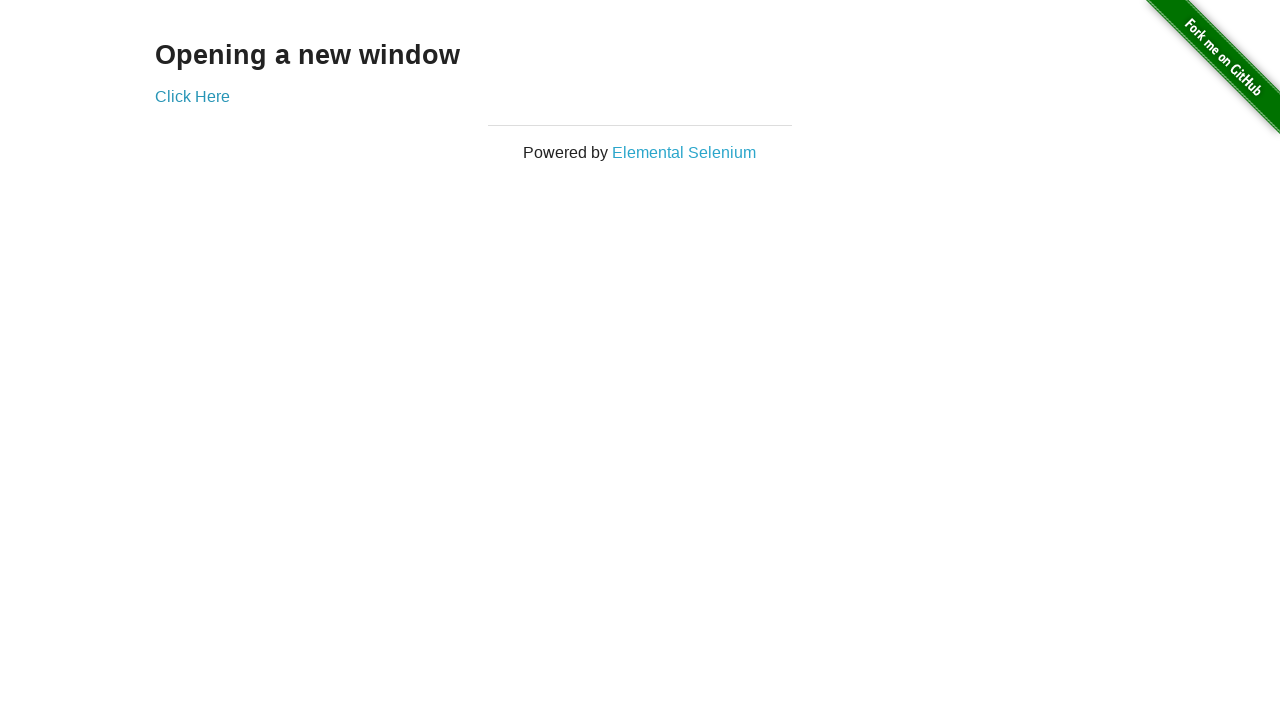

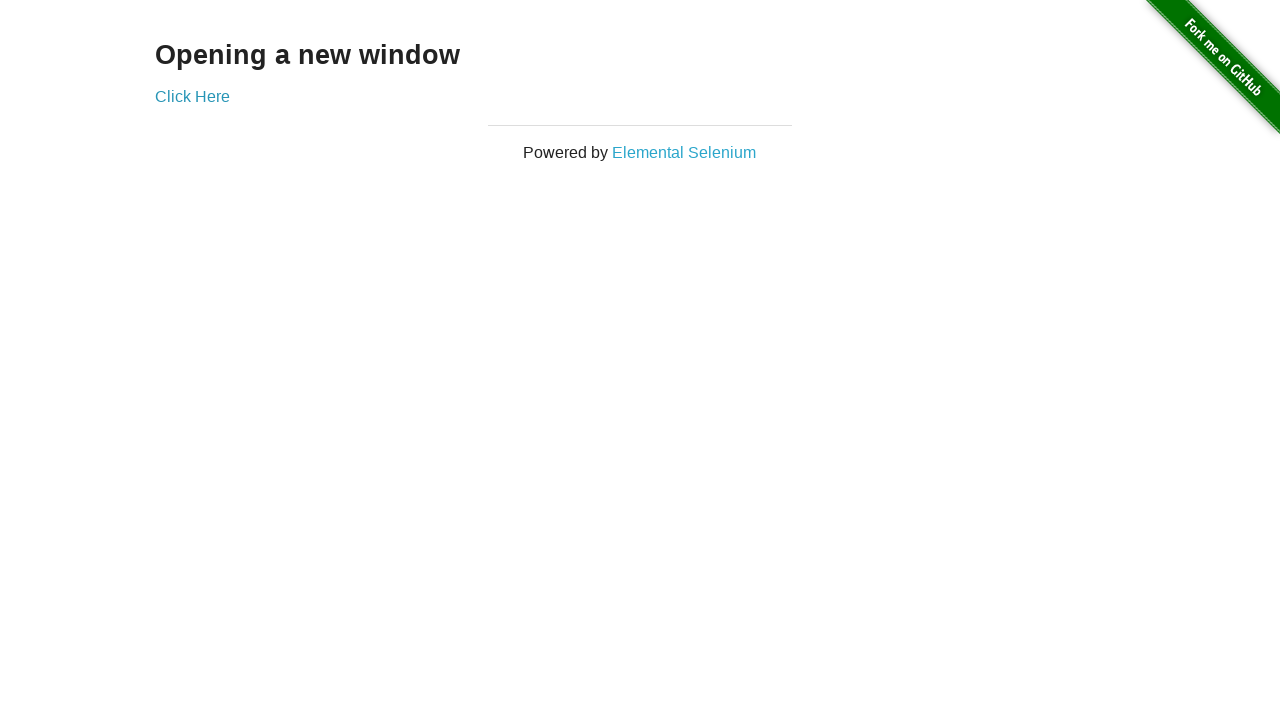